Tests that a button becomes visible and enabled after a 3-second delay, then clicks it to verify the click action is registered

Starting URL: http://uitestingplayground.com

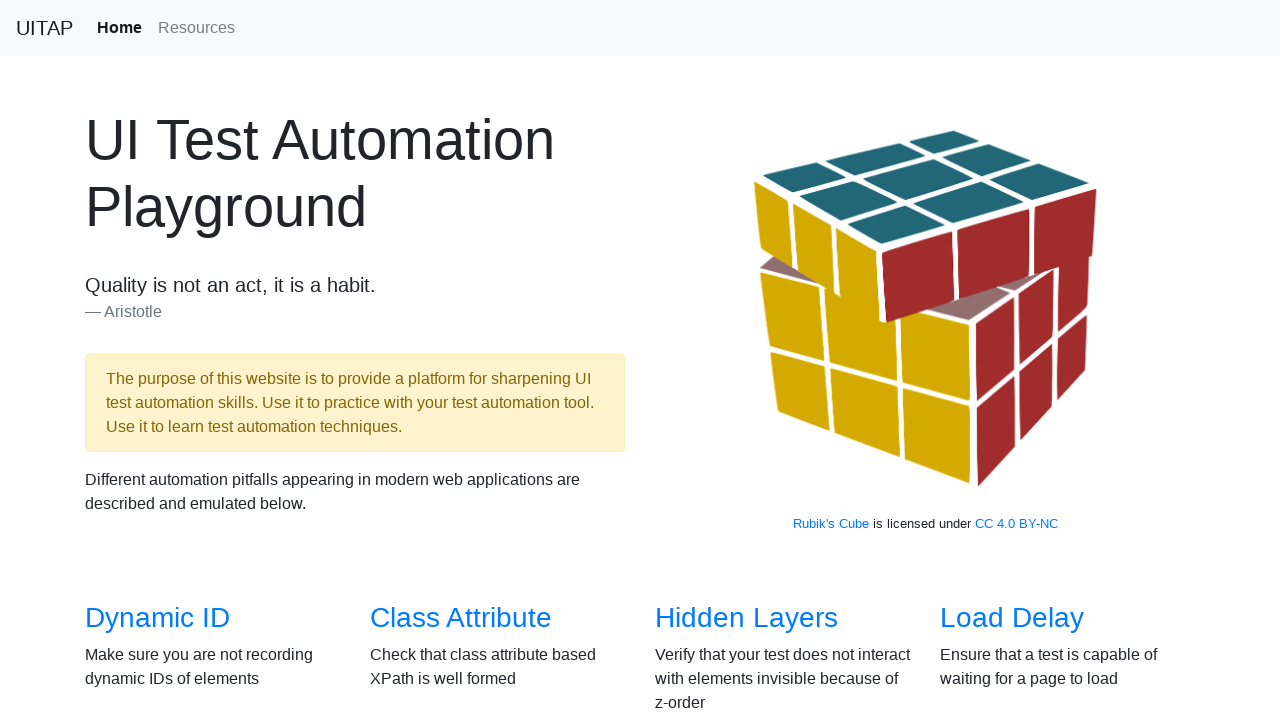

Clicked on autowait navigation link at (716, 501) on [href="/autowait"]
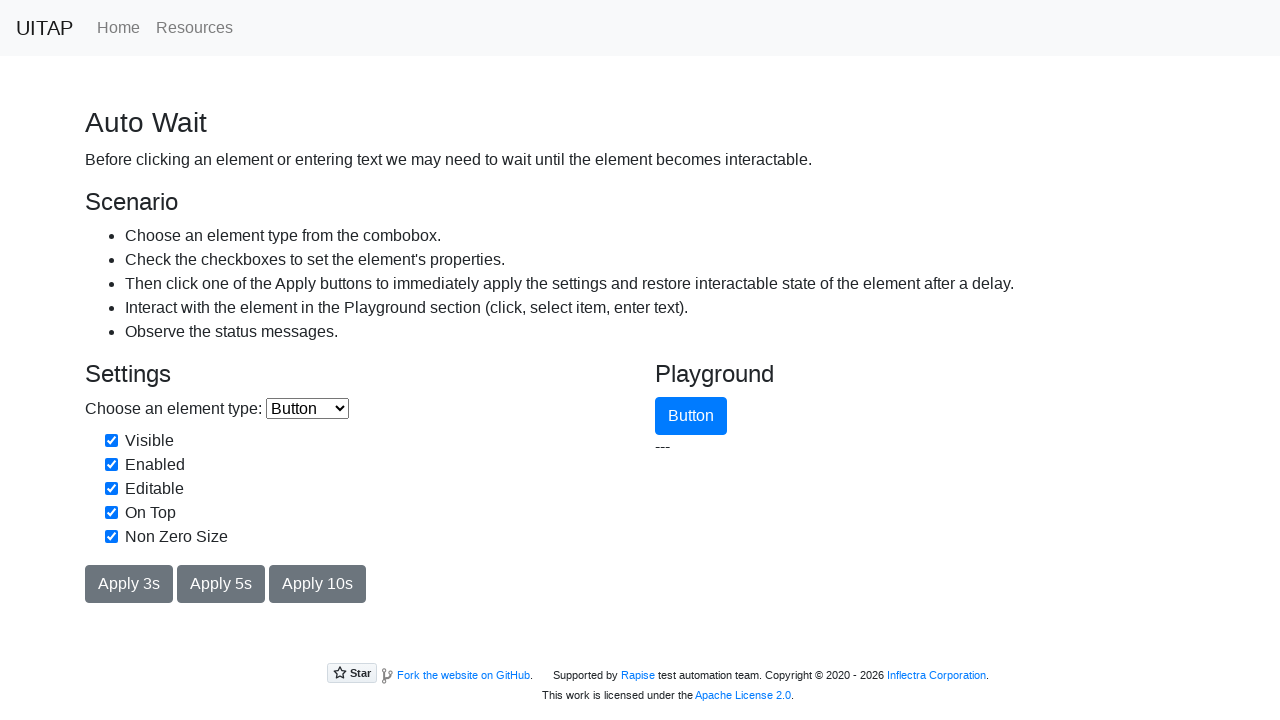

Auto Wait page loaded
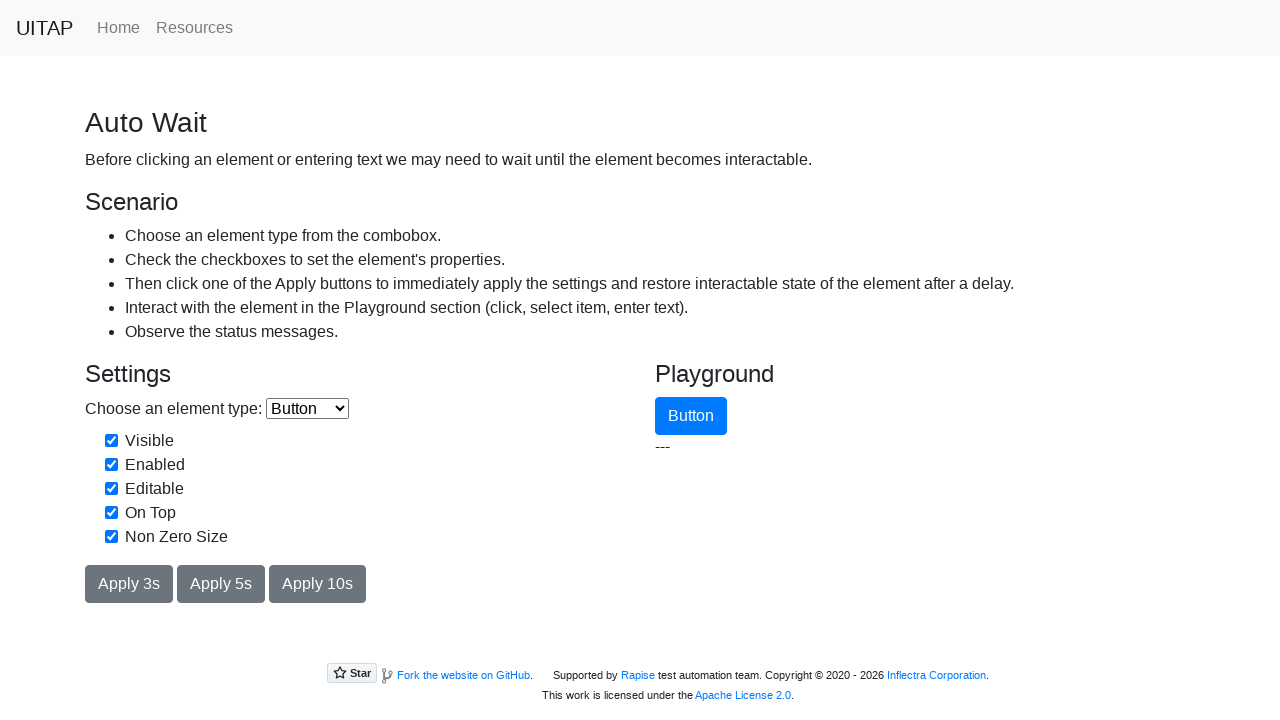

Selected 'Button' from dropdown on select
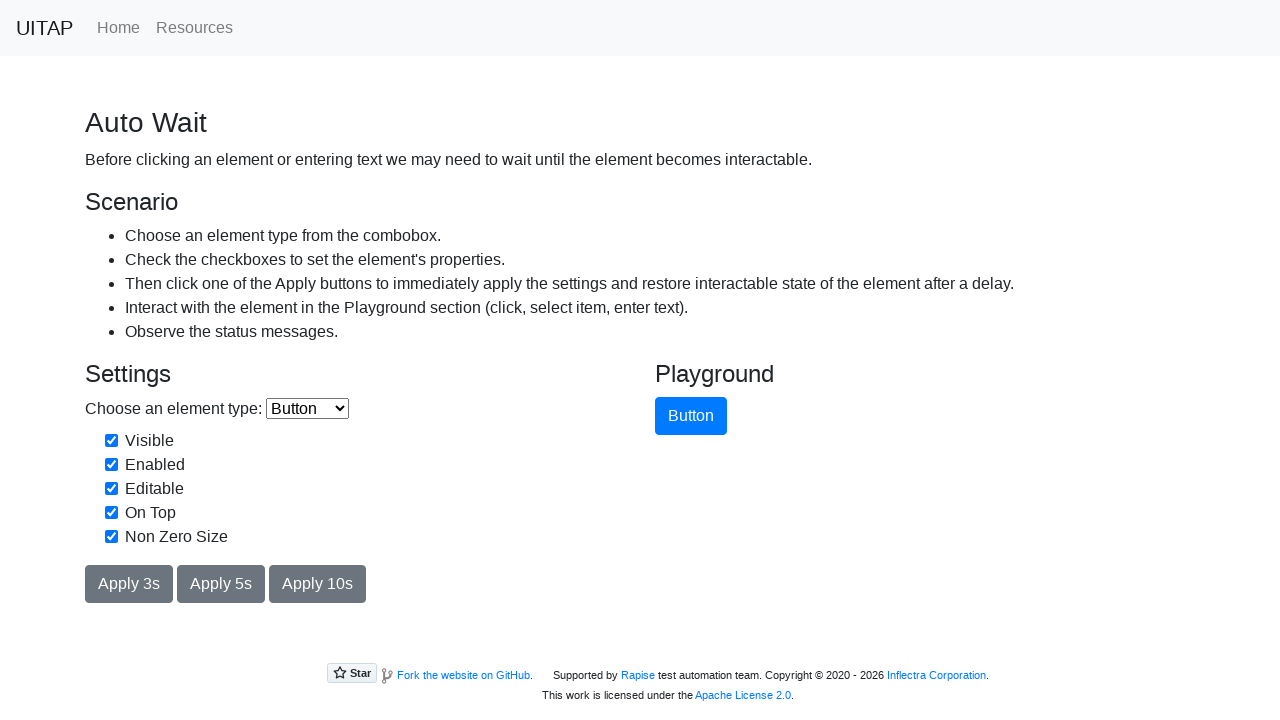

Unchecked Visible checkbox at (112, 440) on internal:label="Visible"i
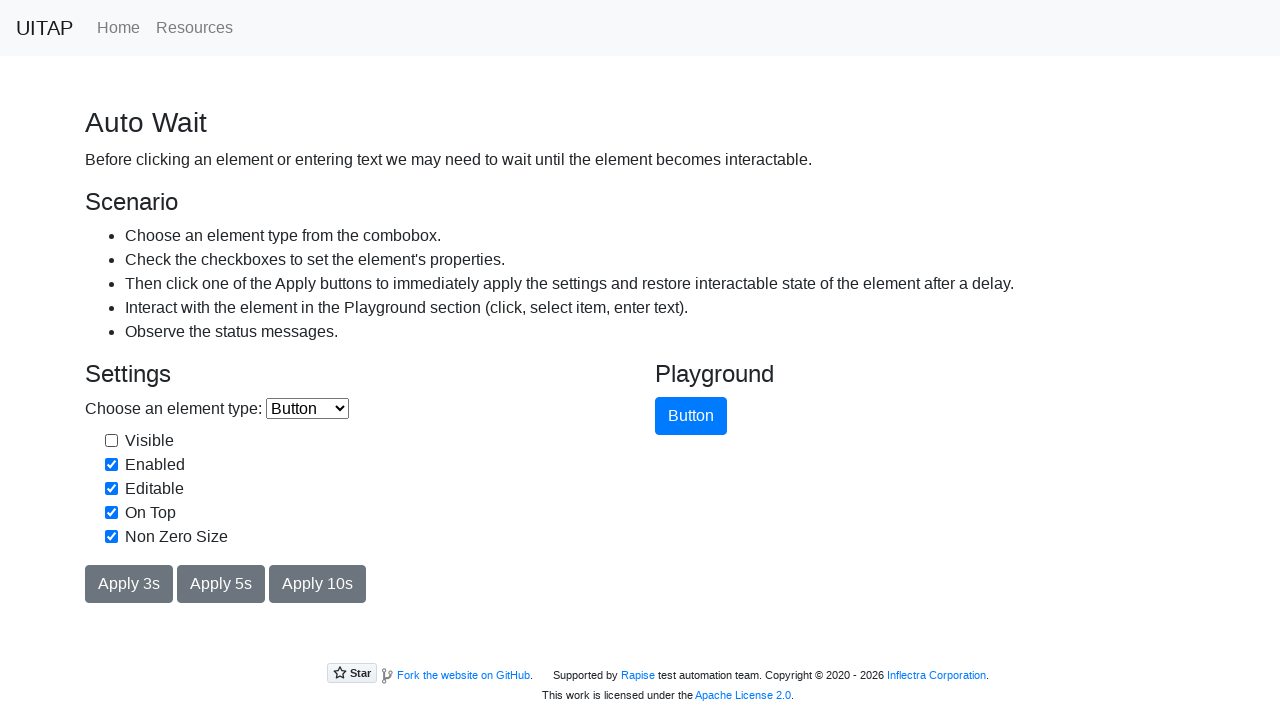

Unchecked Enabled checkbox at (112, 464) on internal:label="Enabled"i
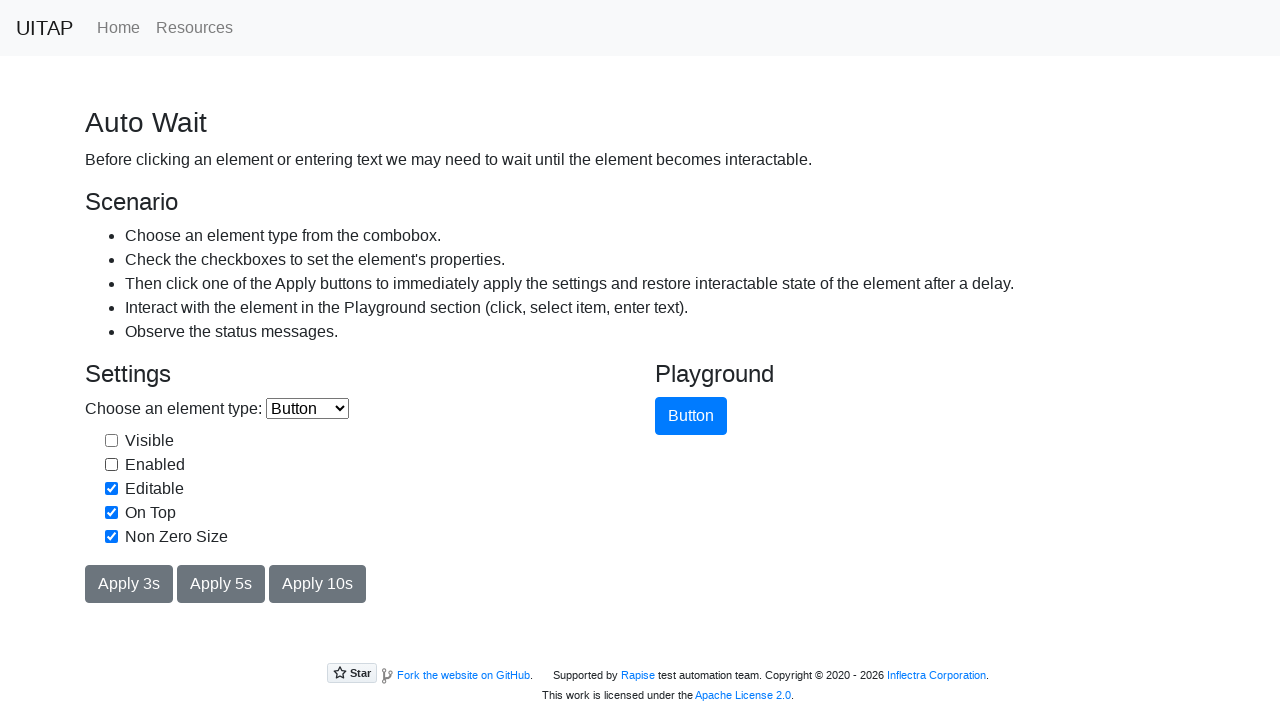

Clicked Apply 3s button to initiate 3-second delay at (129, 584) on internal:role=button[name="Apply 3s"i]
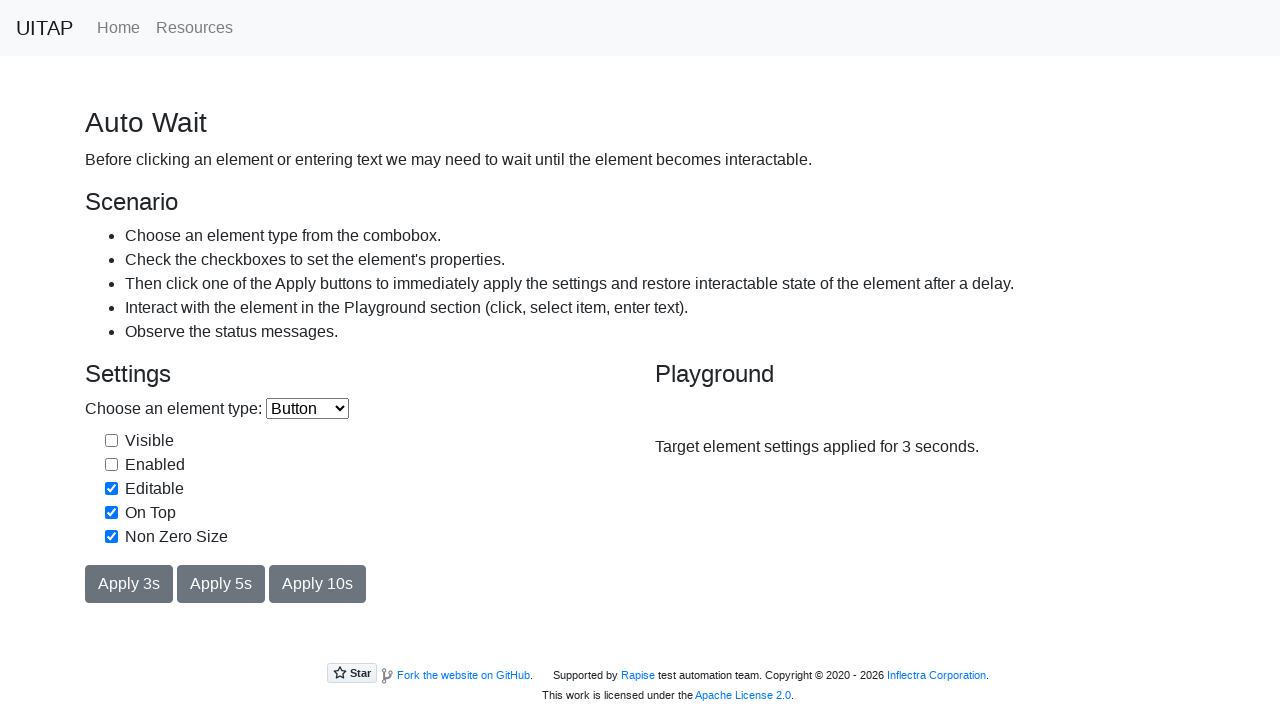

Waited 3 seconds for button to become visible and enabled
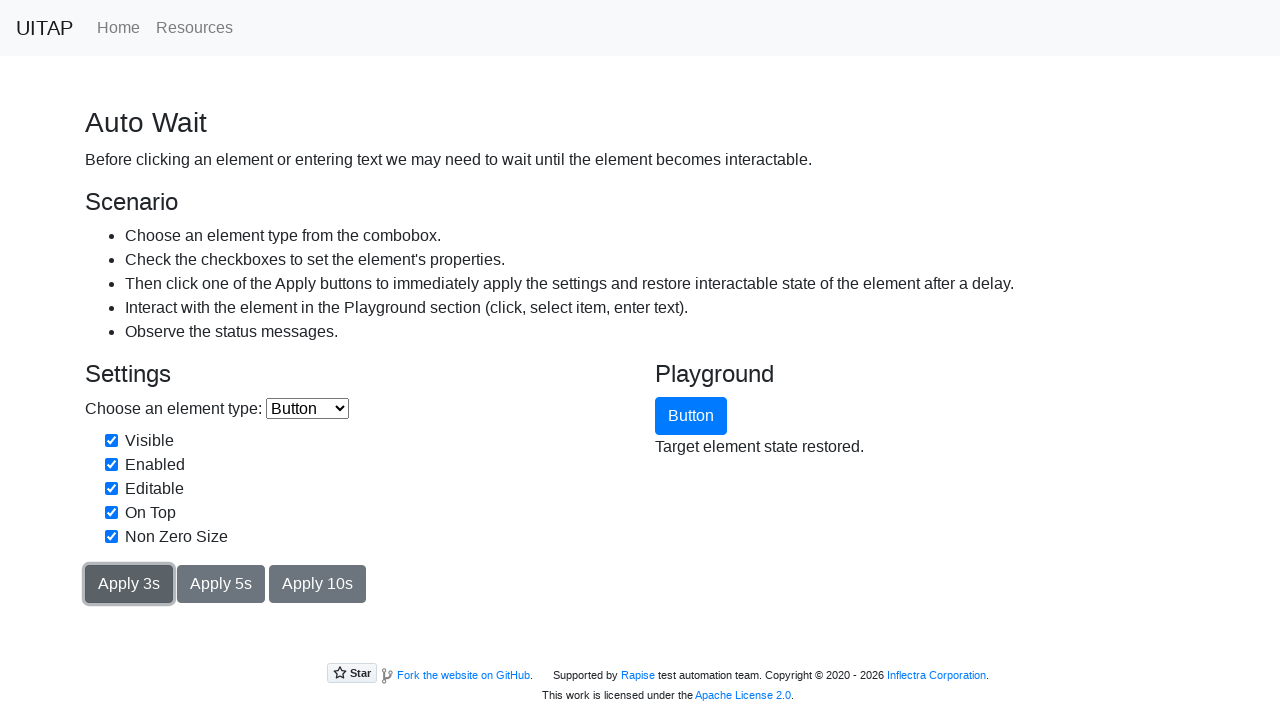

Clicked the target button after 3-second delay at (691, 416) on internal:role=button[name="Button"i]
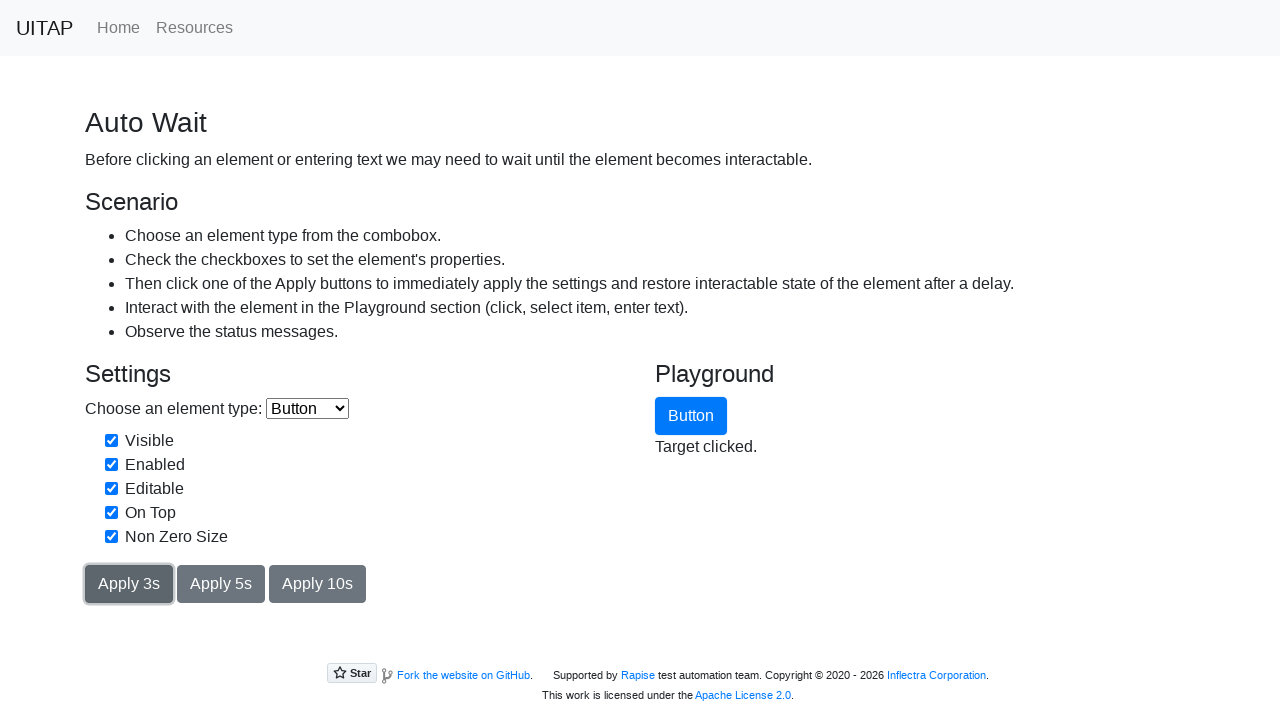

Verified button click was registered - status element appeared
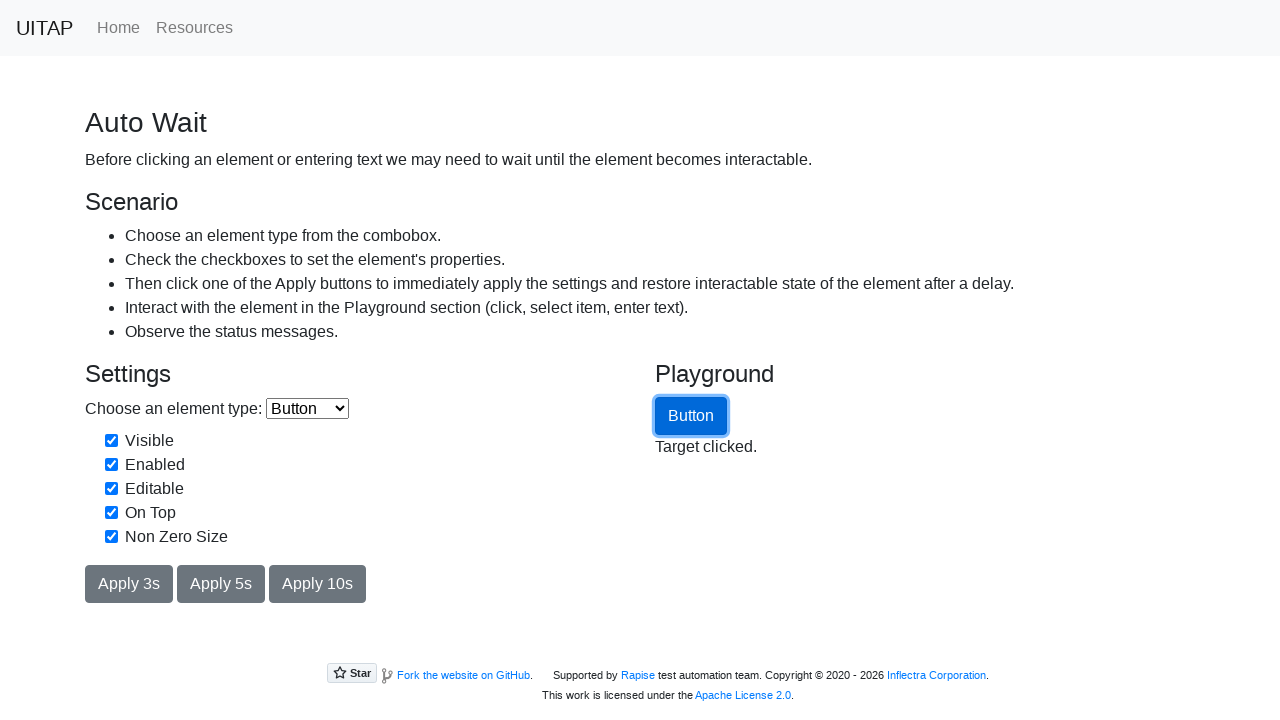

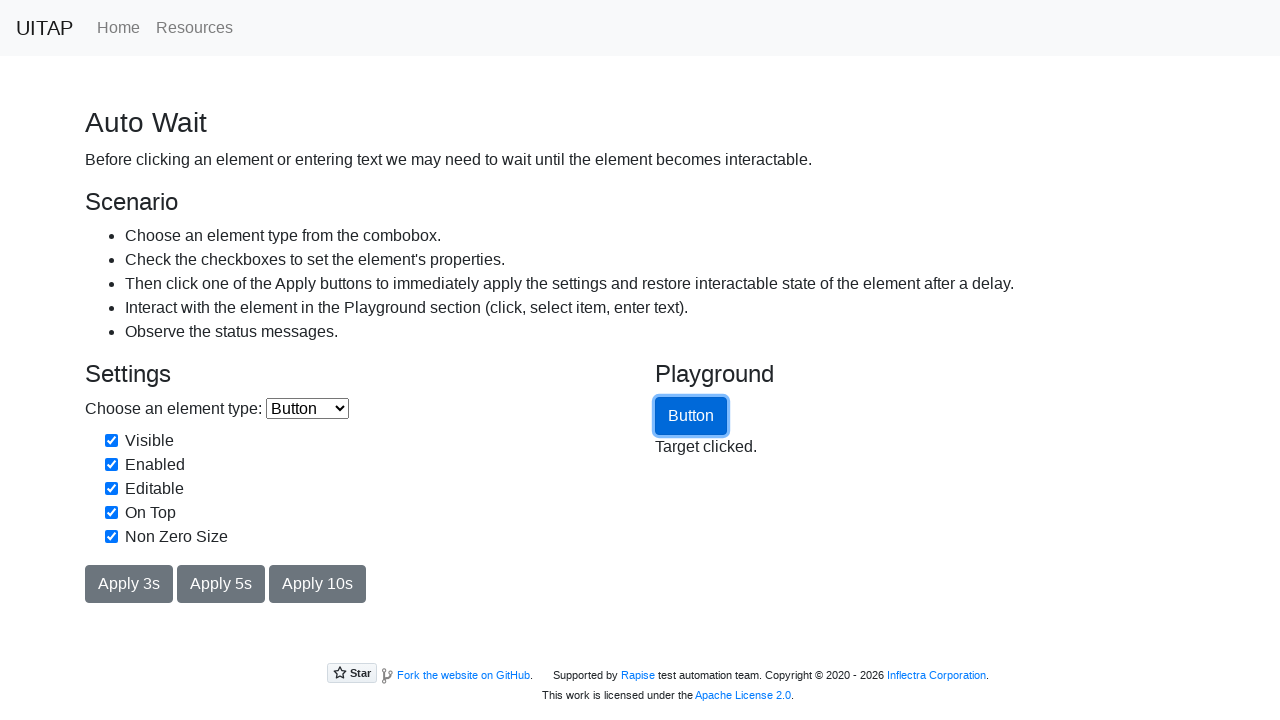